Tests the homepage of a web application security demo site by clicking on the sign-in button to verify navigation functionality

Starting URL: http://zero.webappsecurity.com/

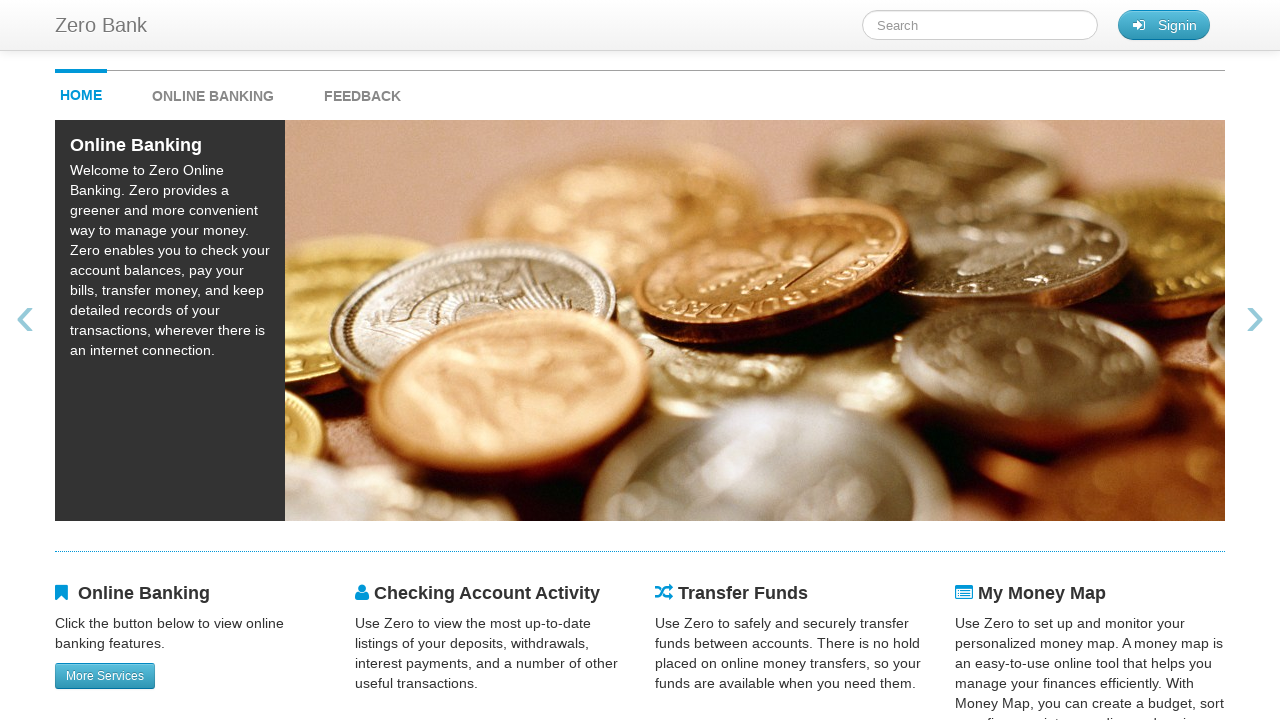

Clicked the sign-in button to navigate to login page at (1164, 25) on #signin_button
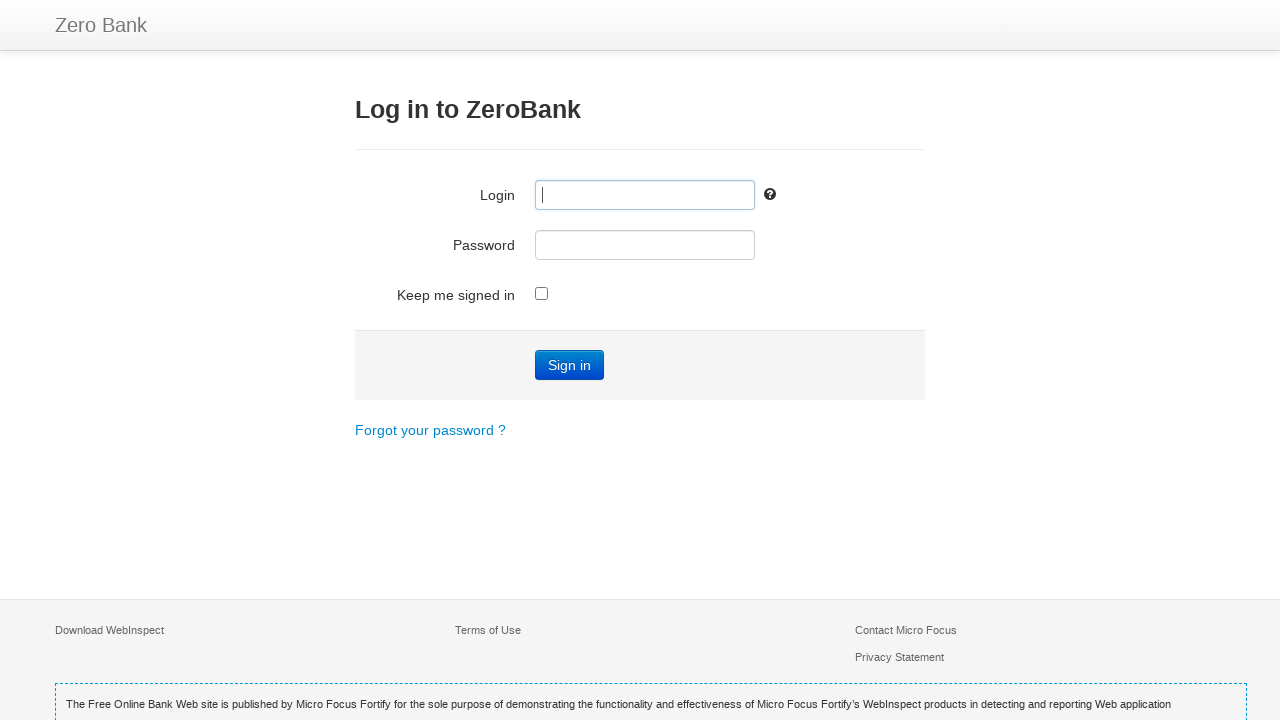

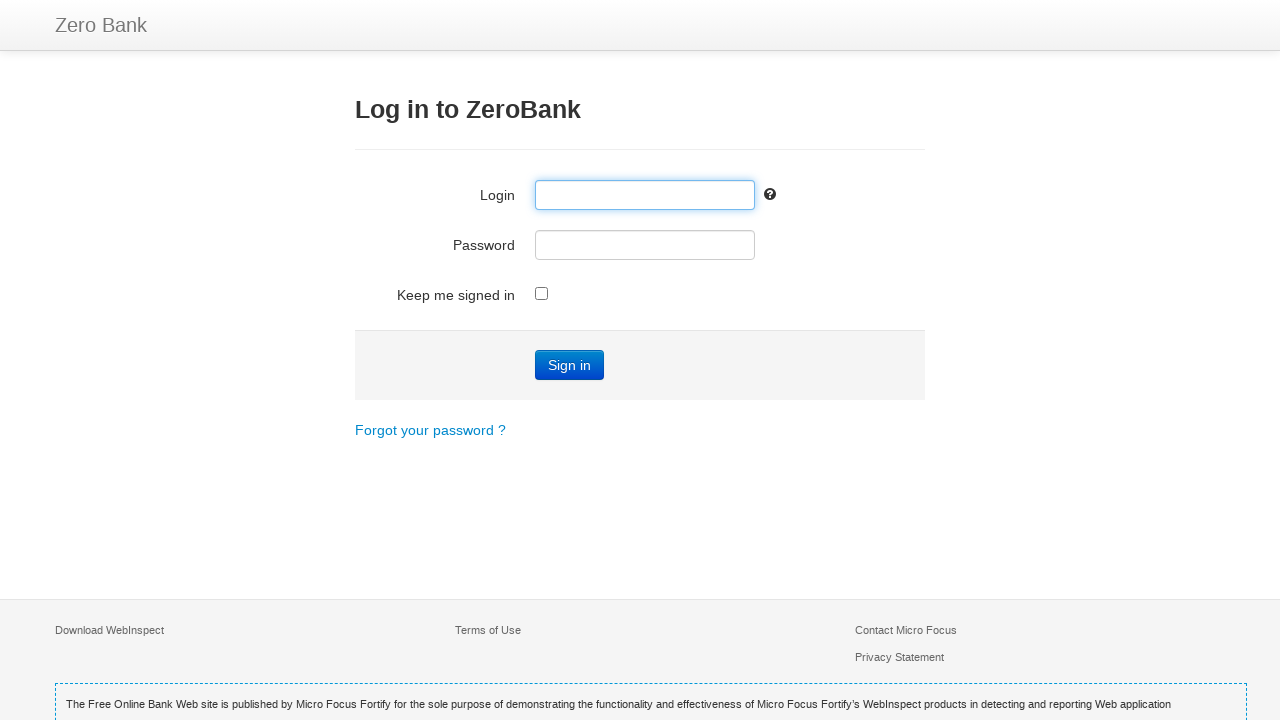